Tests checkbox functionality by clicking on a checkbox option and verifying the associated label text

Starting URL: https://rahulshettyacademy.com/AutomationPractice/

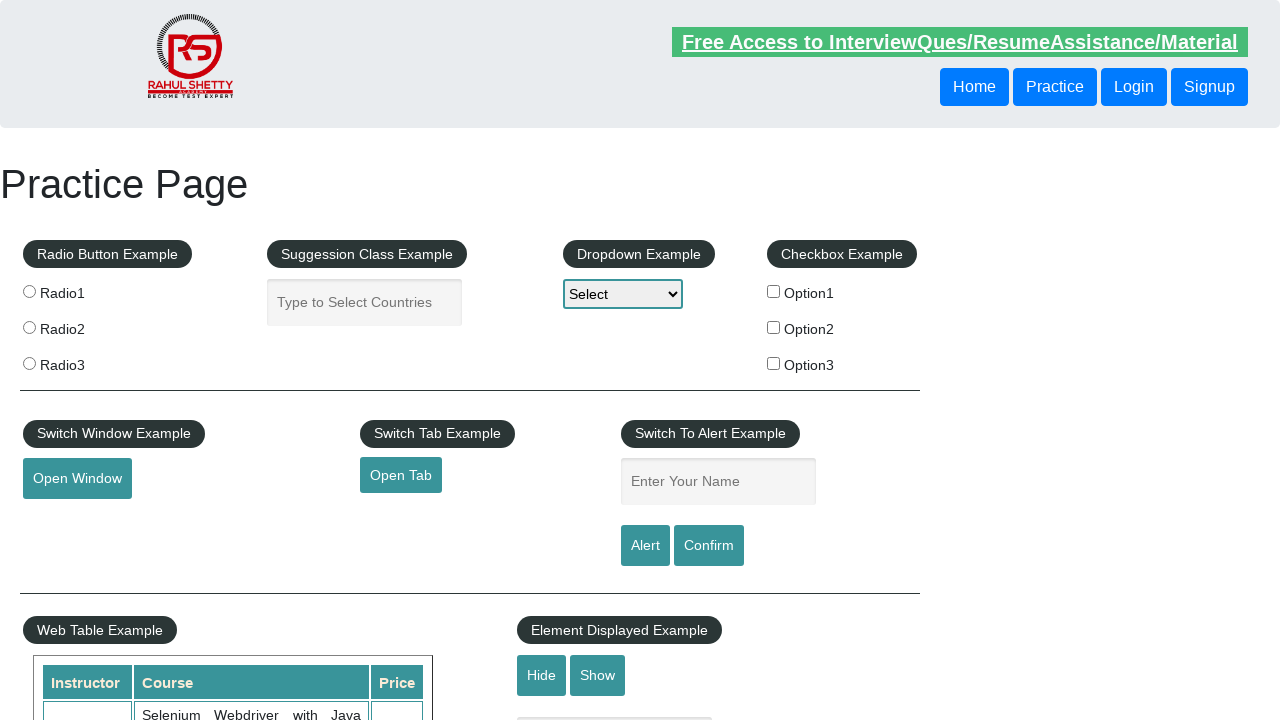

Clicked on checkbox Option1 at (774, 291) on #checkBoxOption1
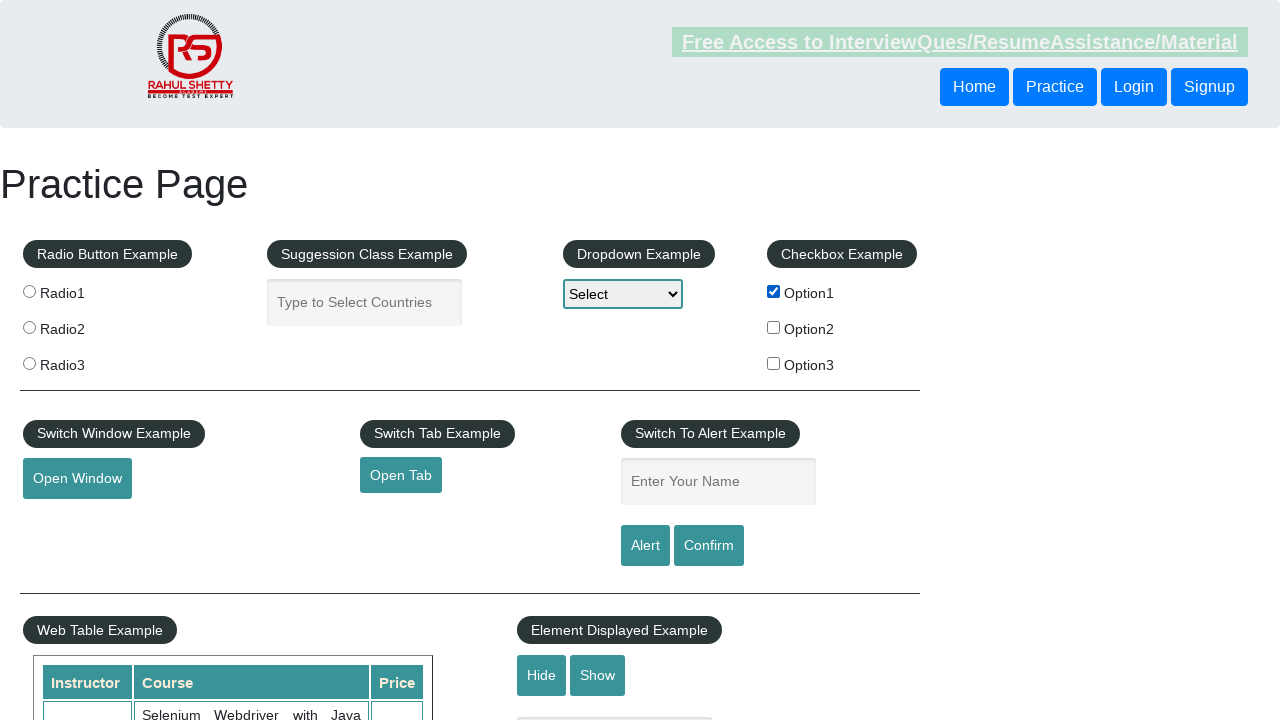

Verified that Option1 label is visible
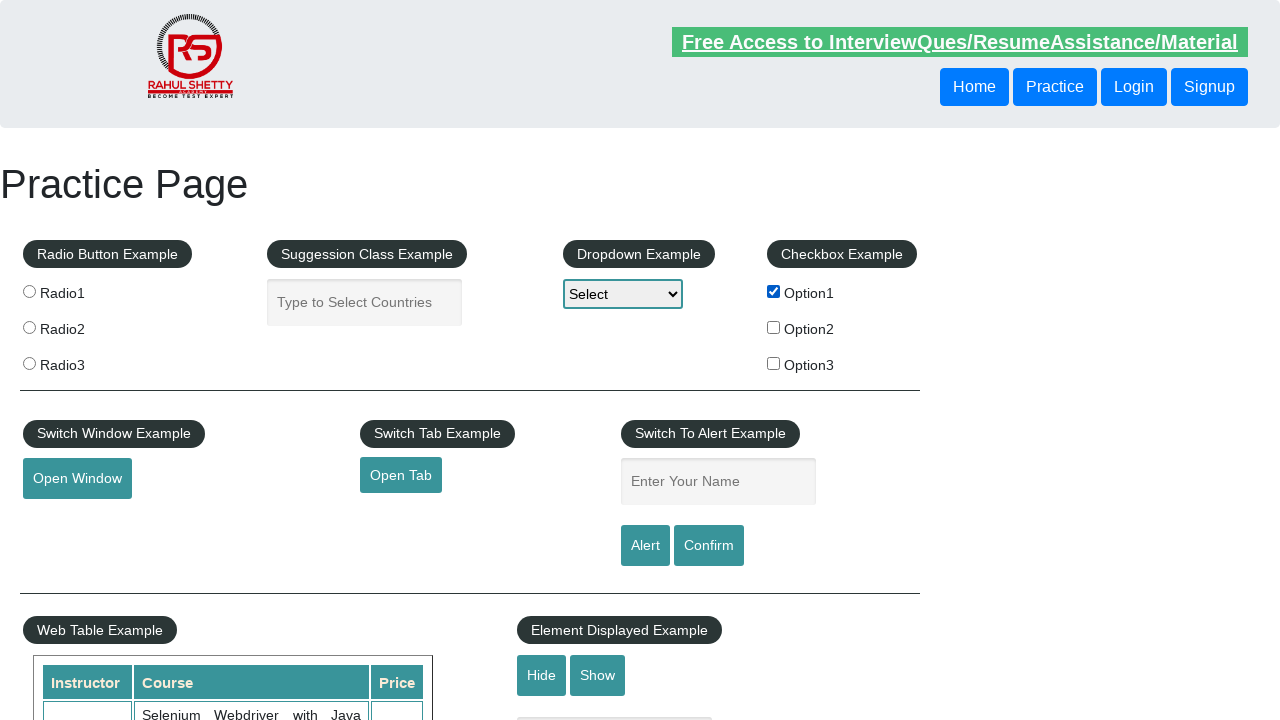

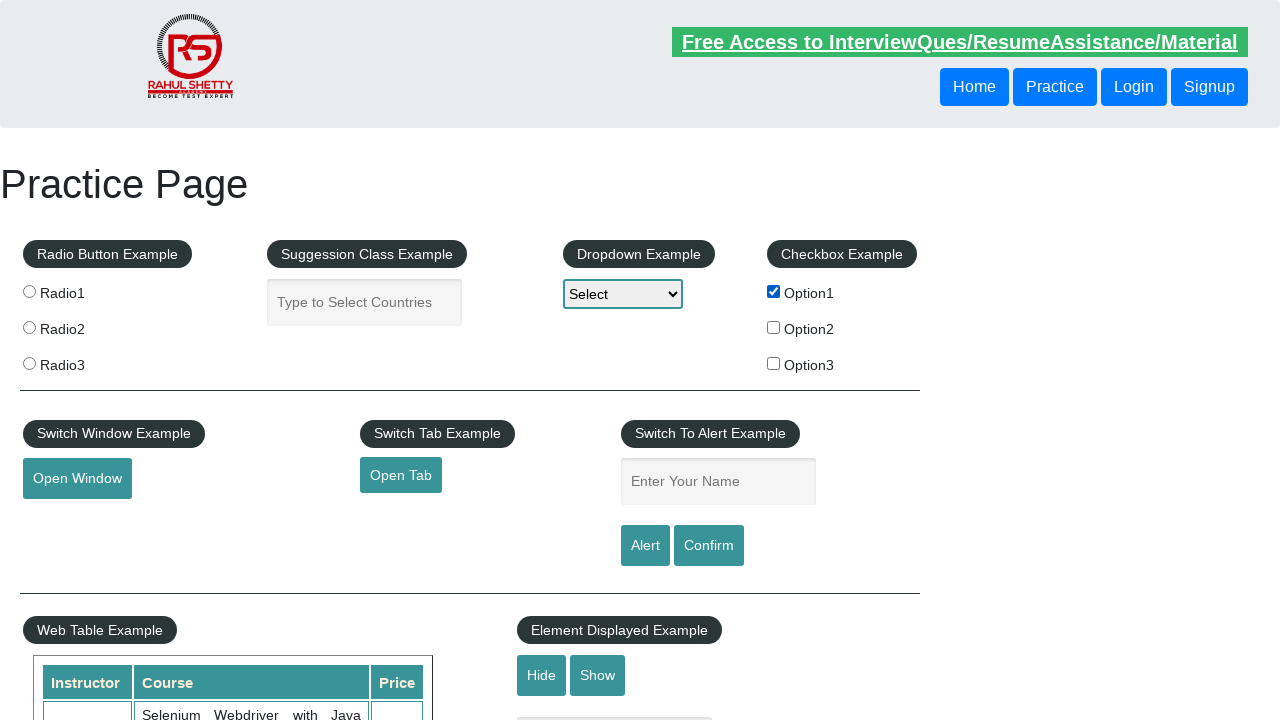